Reads two numbers from the page, calculates their sum, selects the result from a dropdown and submits.

Starting URL: http://suninjuly.github.io/selects1.html

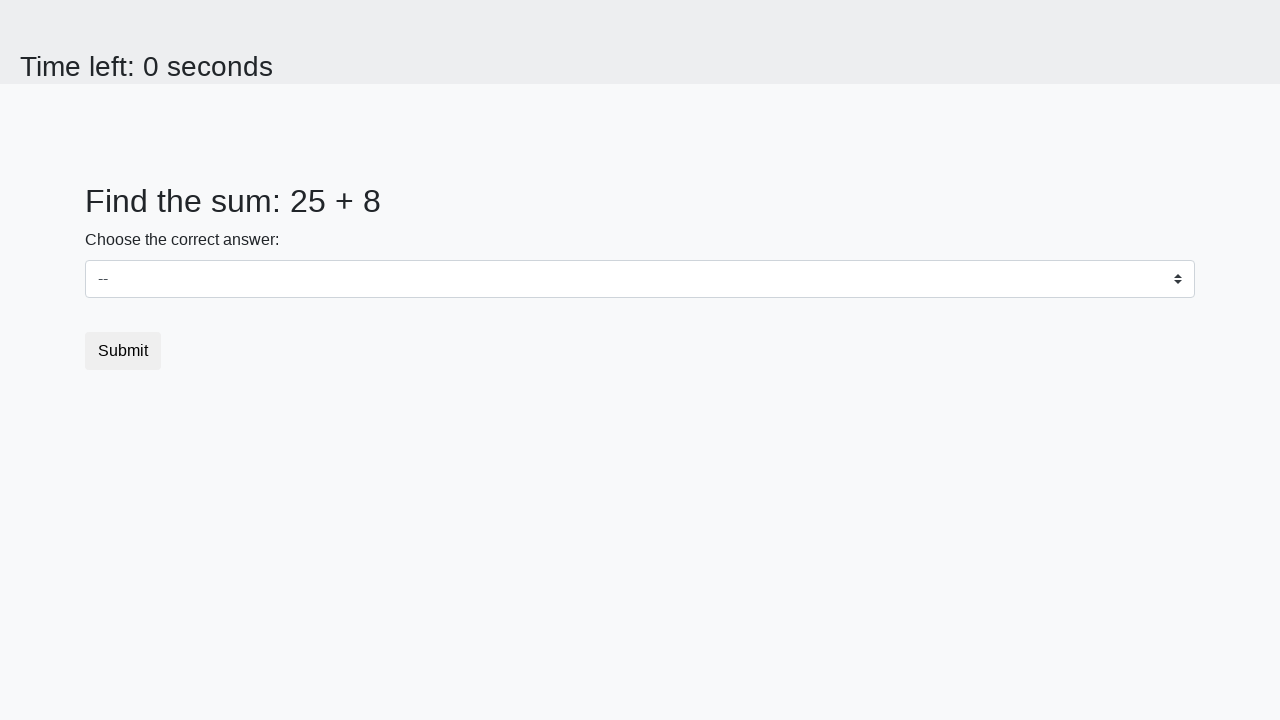

Read first number from #num1
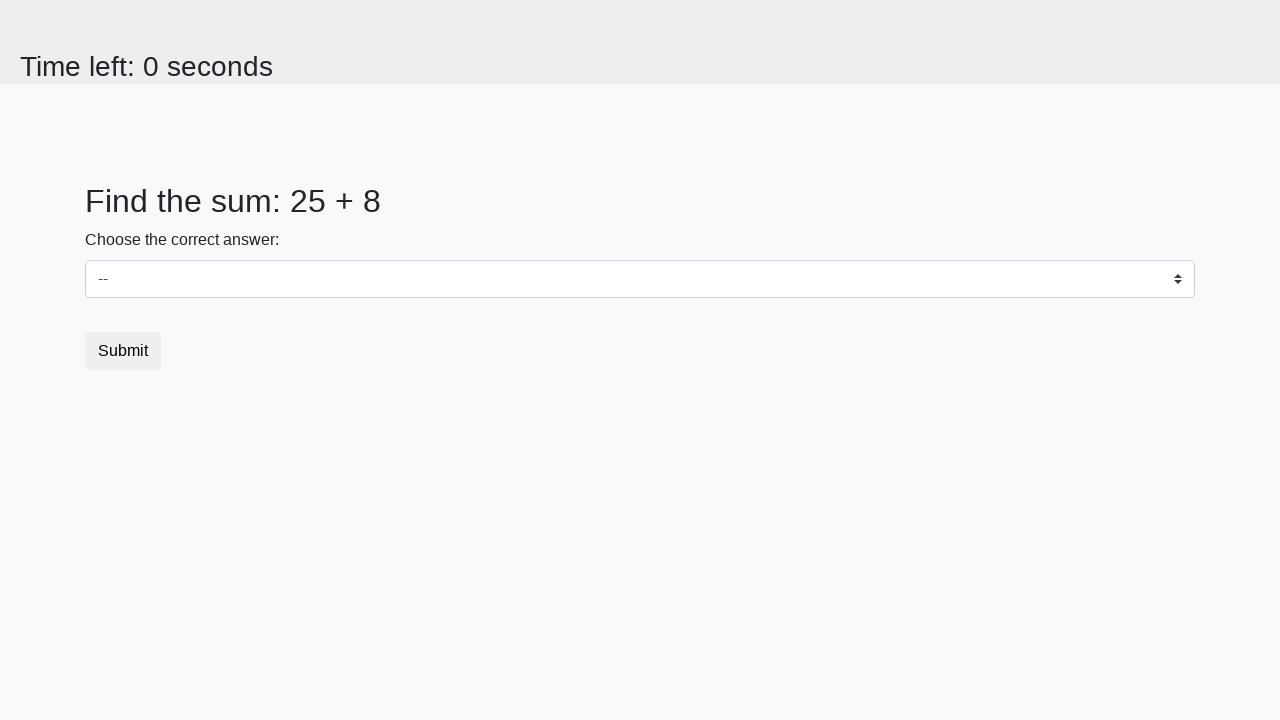

Read second number from #num2
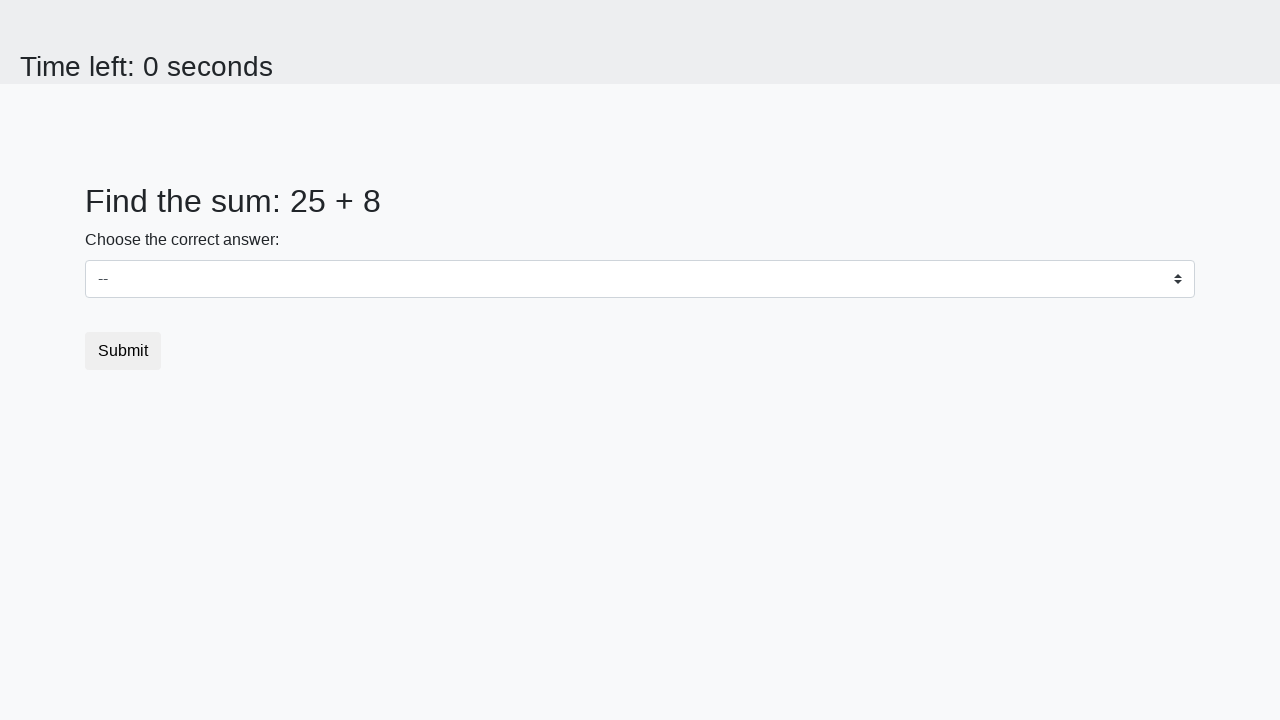

Calculated sum: 25 + 8 = 33
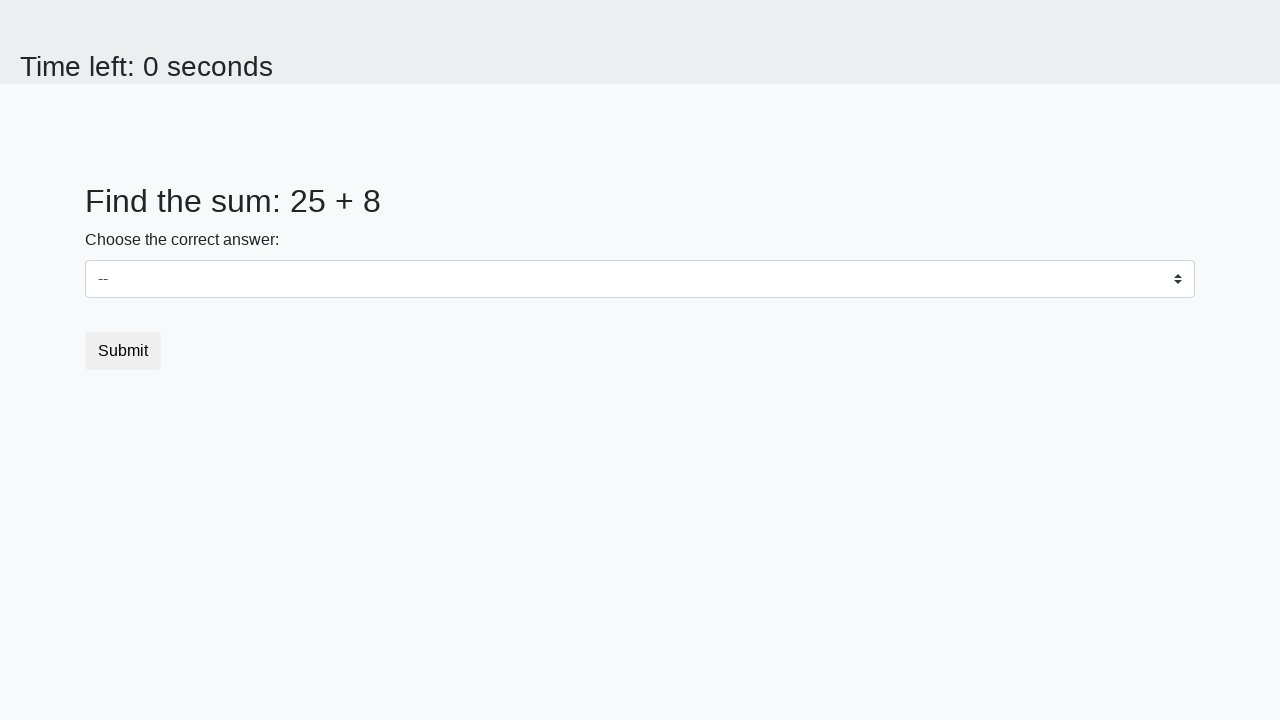

Selected result '33' from dropdown on select
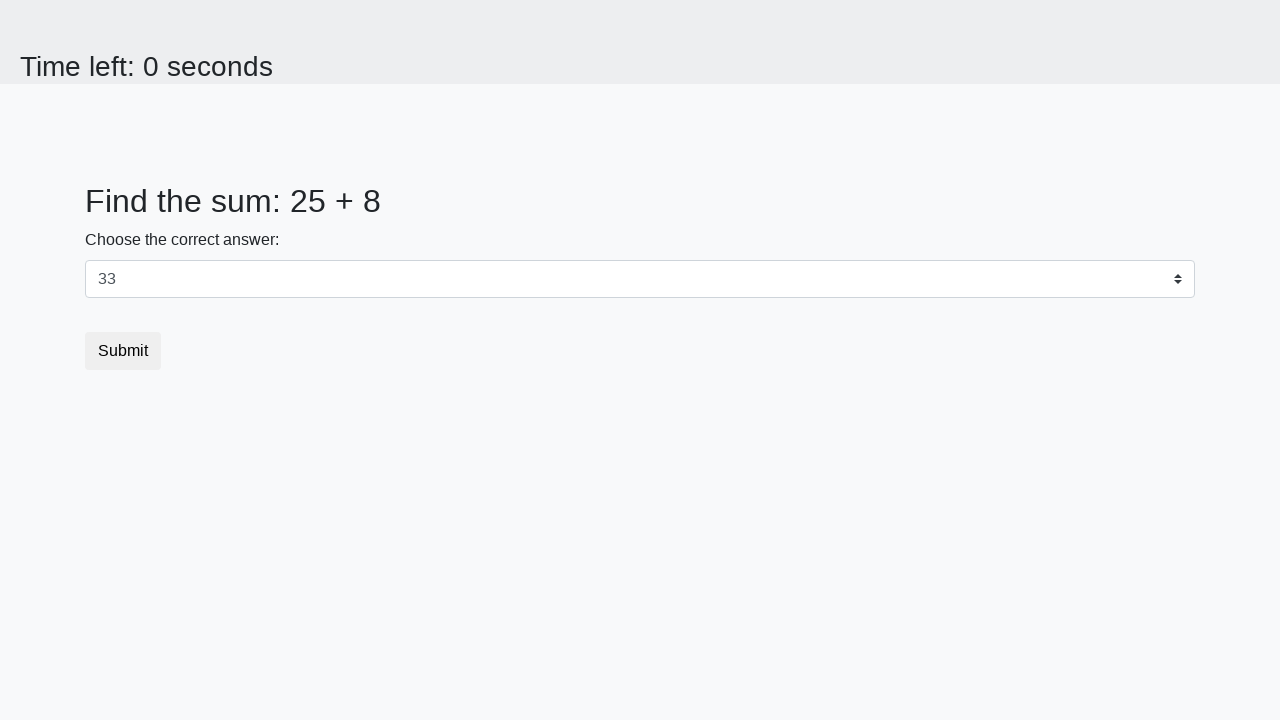

Clicked submit button at (123, 351) on xpath=//button
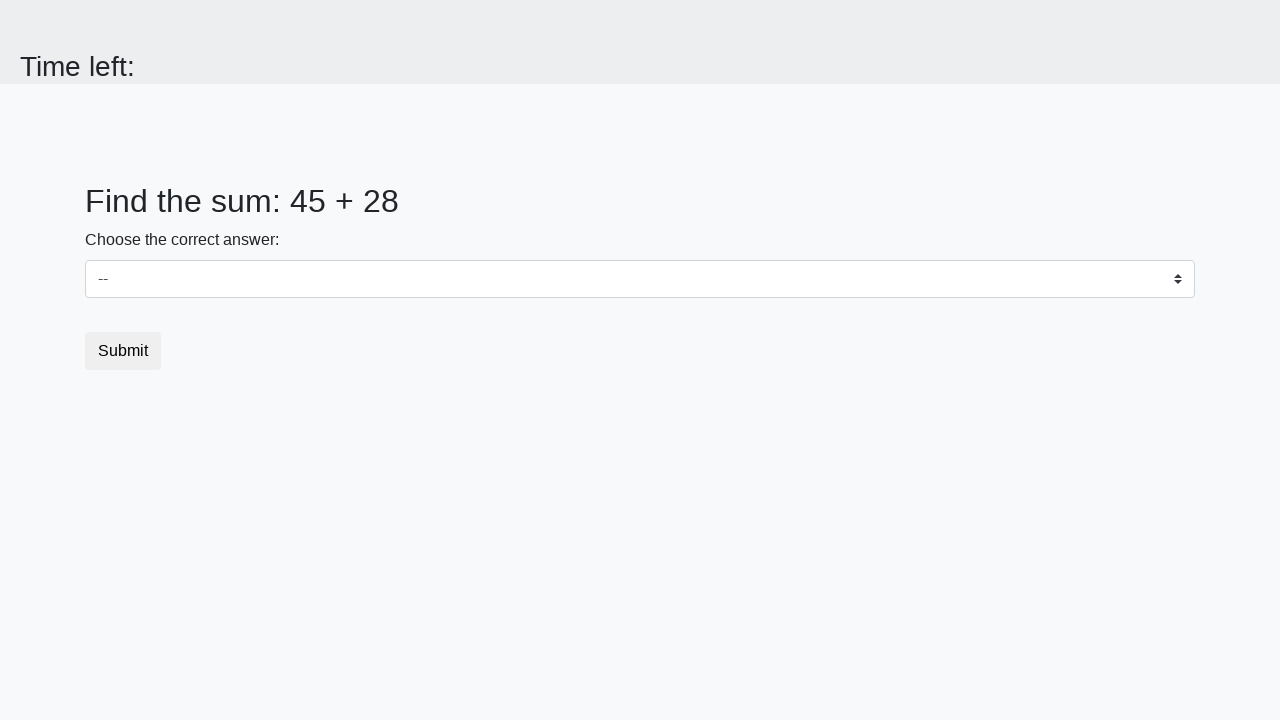

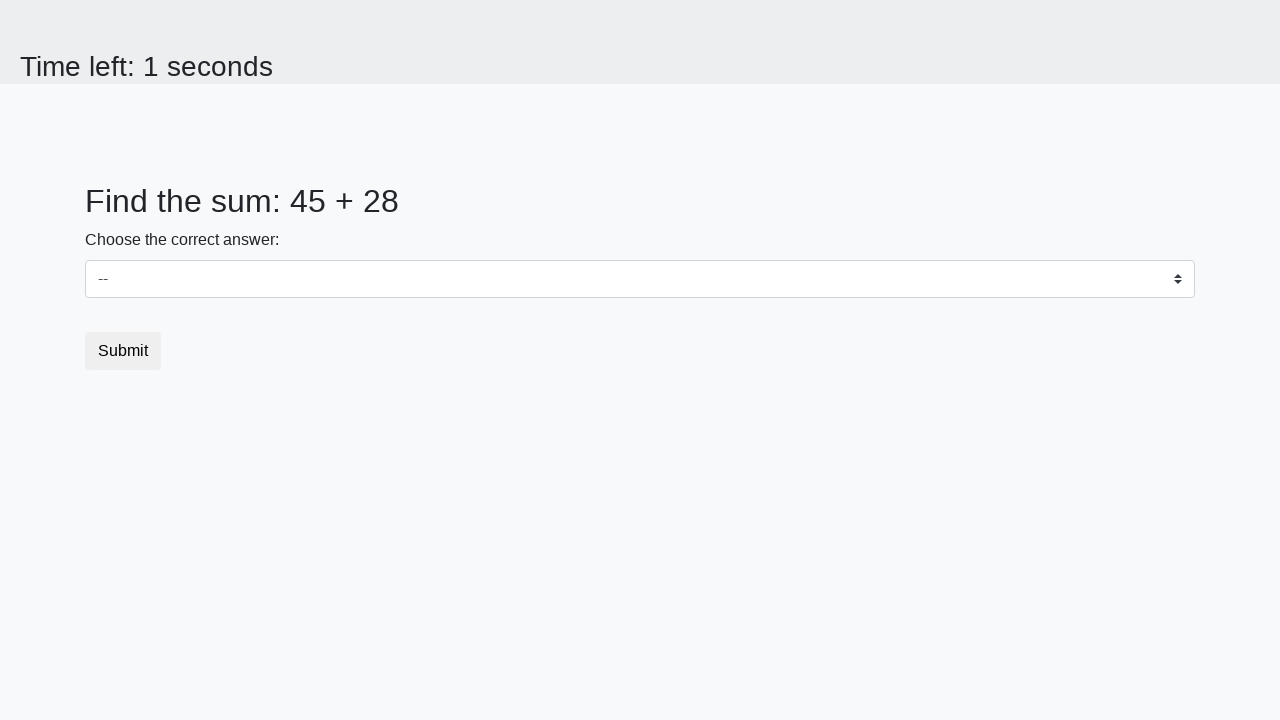